Tests that whitespace is trimmed from edited todo text

Starting URL: https://demo.playwright.dev/todomvc

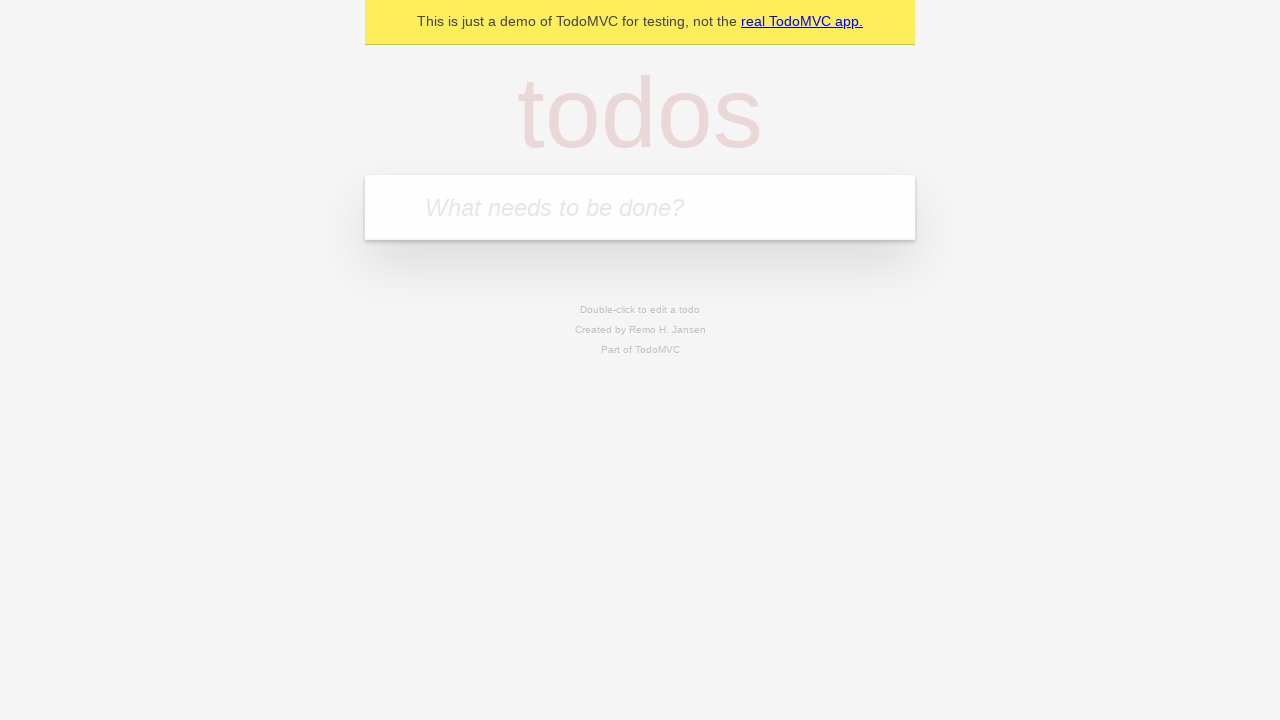

Filled new todo input with 'buy some cheese' on internal:attr=[placeholder="What needs to be done?"i]
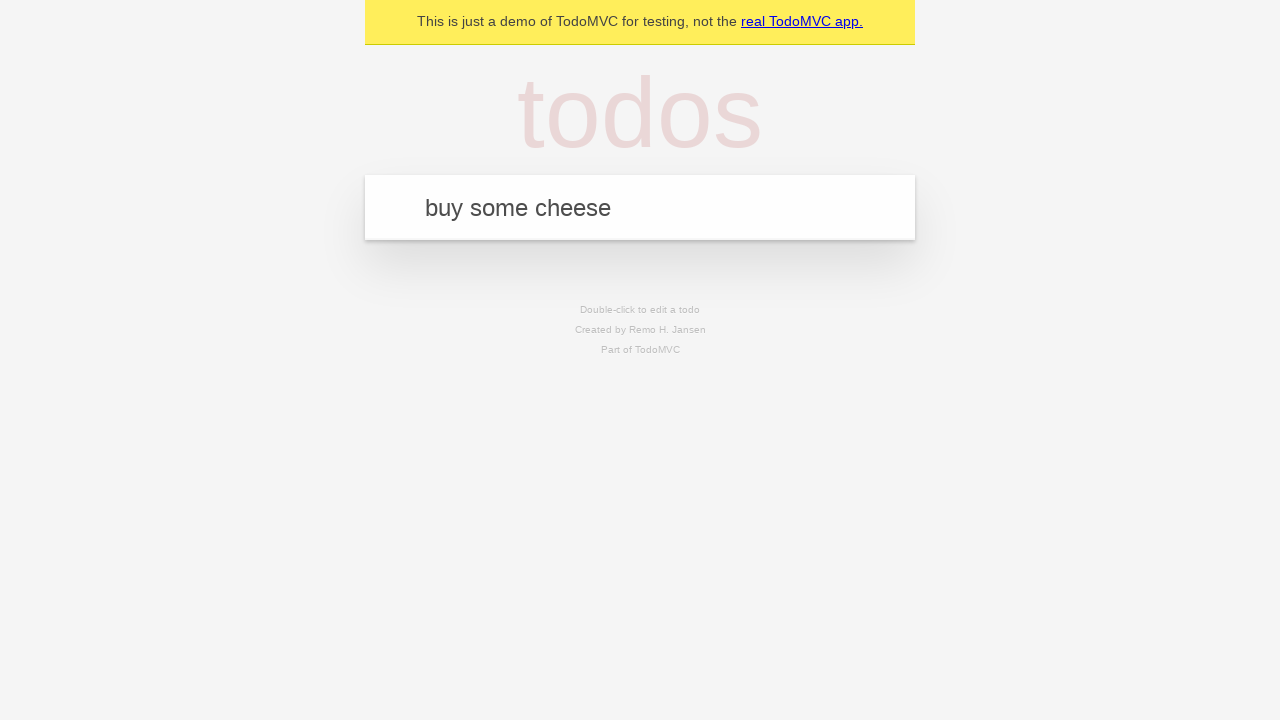

Pressed Enter to create todo 'buy some cheese' on internal:attr=[placeholder="What needs to be done?"i]
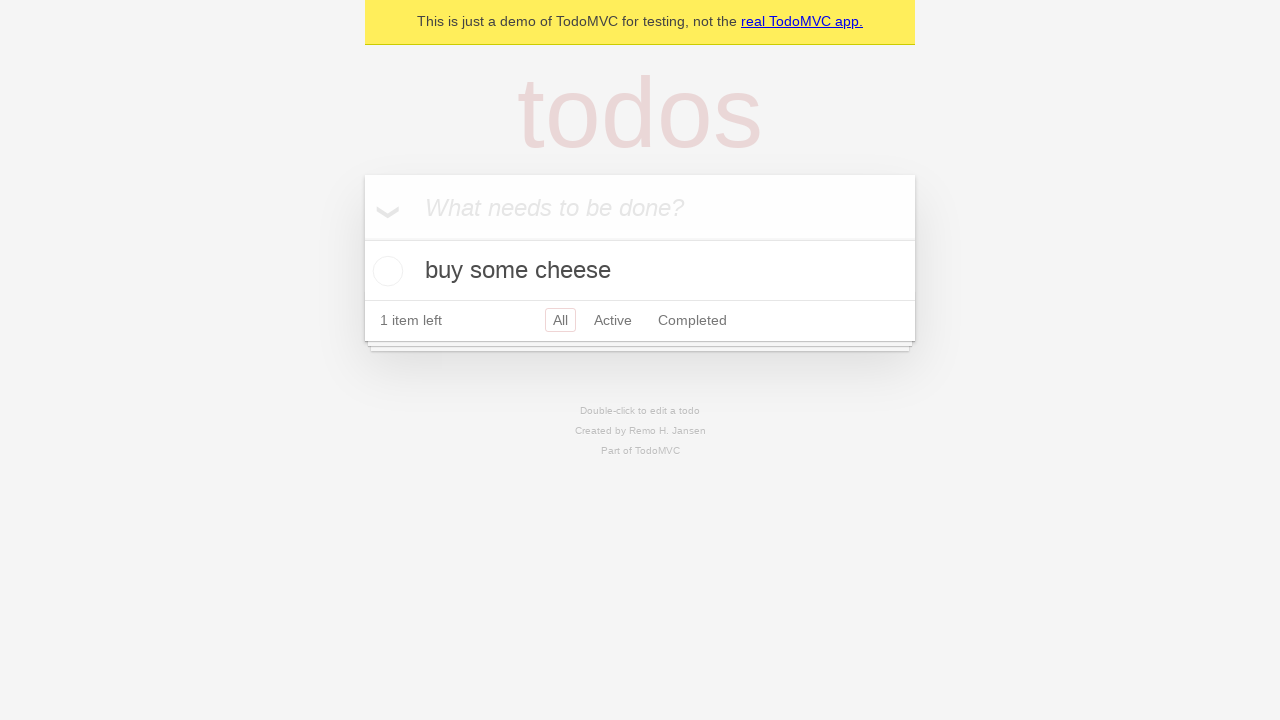

Filled new todo input with 'feed the cat' on internal:attr=[placeholder="What needs to be done?"i]
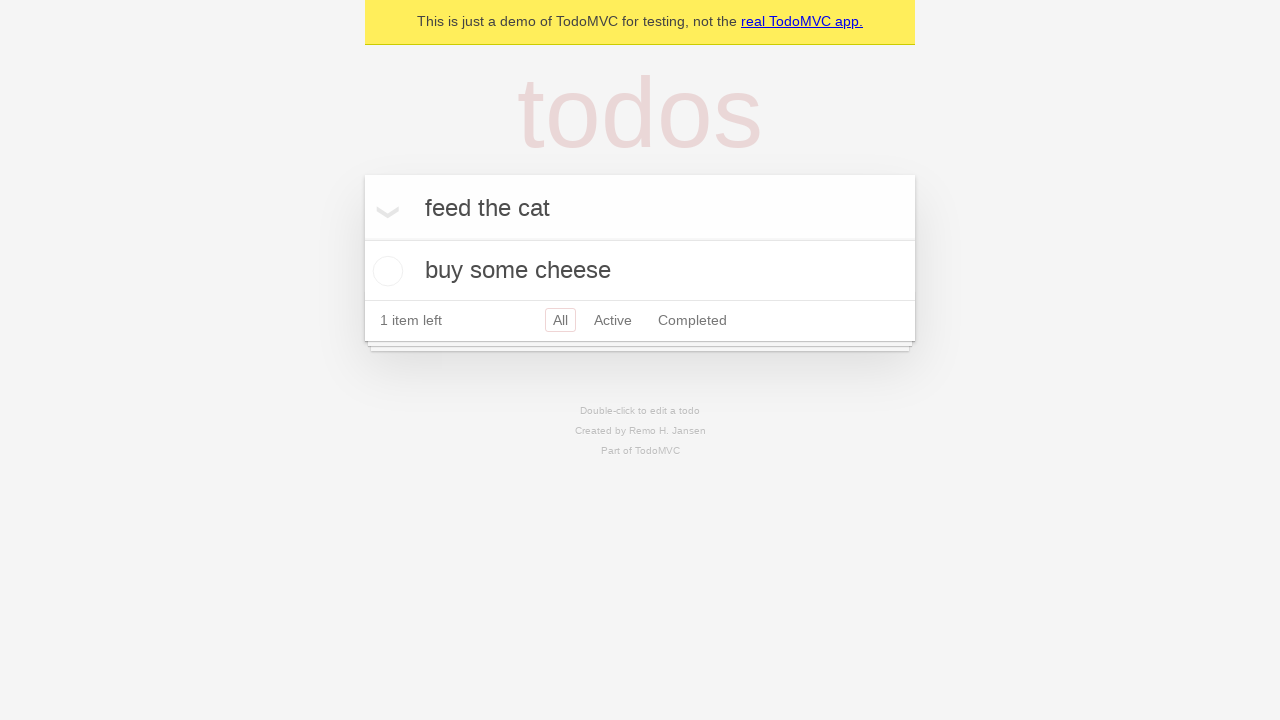

Pressed Enter to create todo 'feed the cat' on internal:attr=[placeholder="What needs to be done?"i]
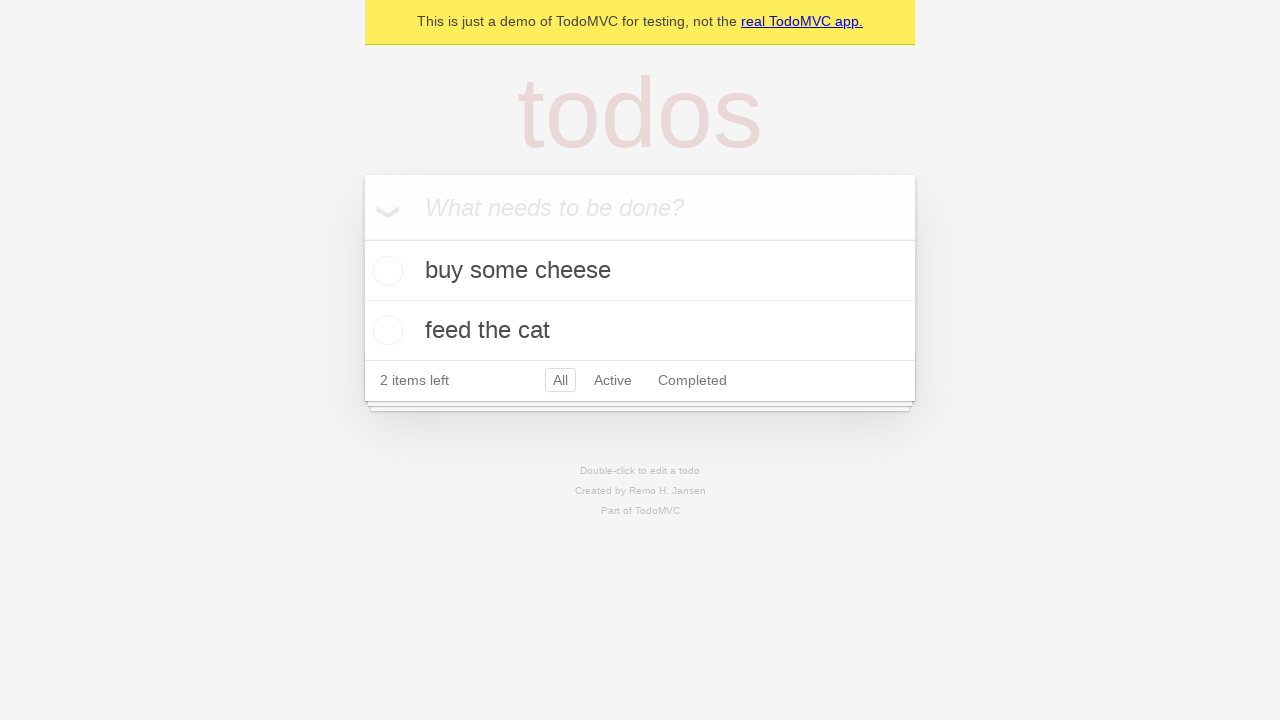

Filled new todo input with 'book a doctors appointment' on internal:attr=[placeholder="What needs to be done?"i]
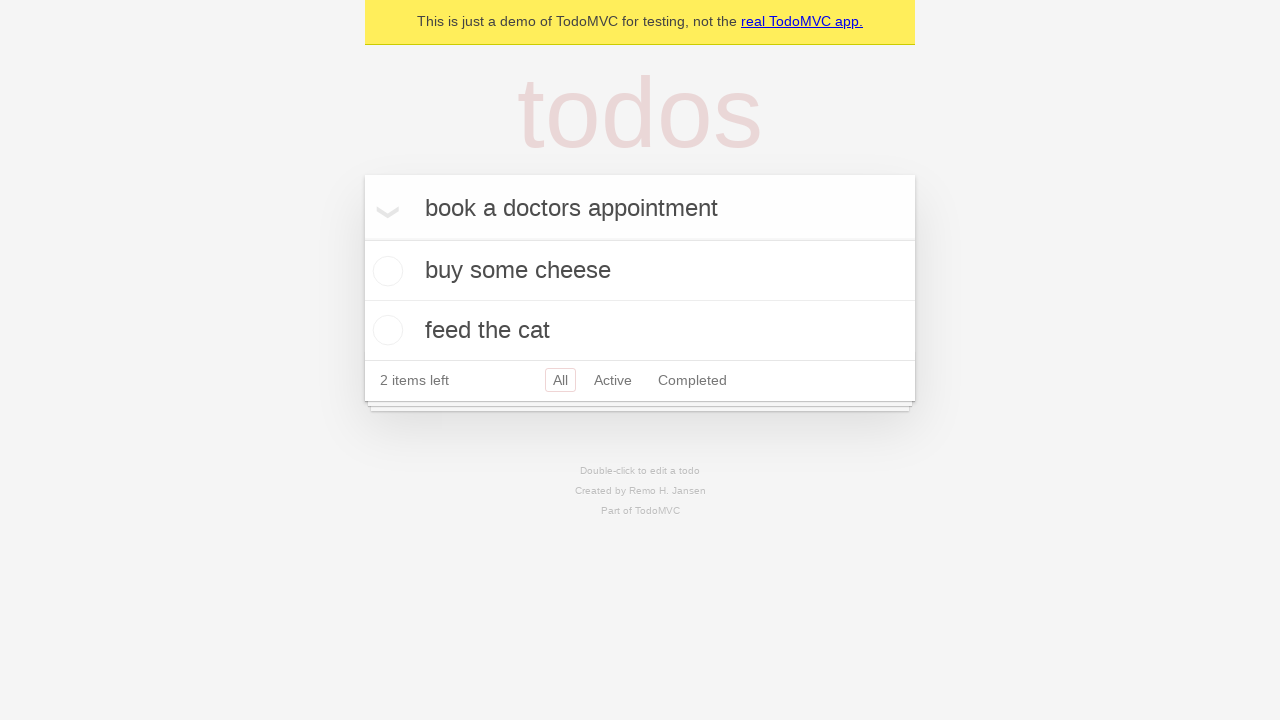

Pressed Enter to create todo 'book a doctors appointment' on internal:attr=[placeholder="What needs to be done?"i]
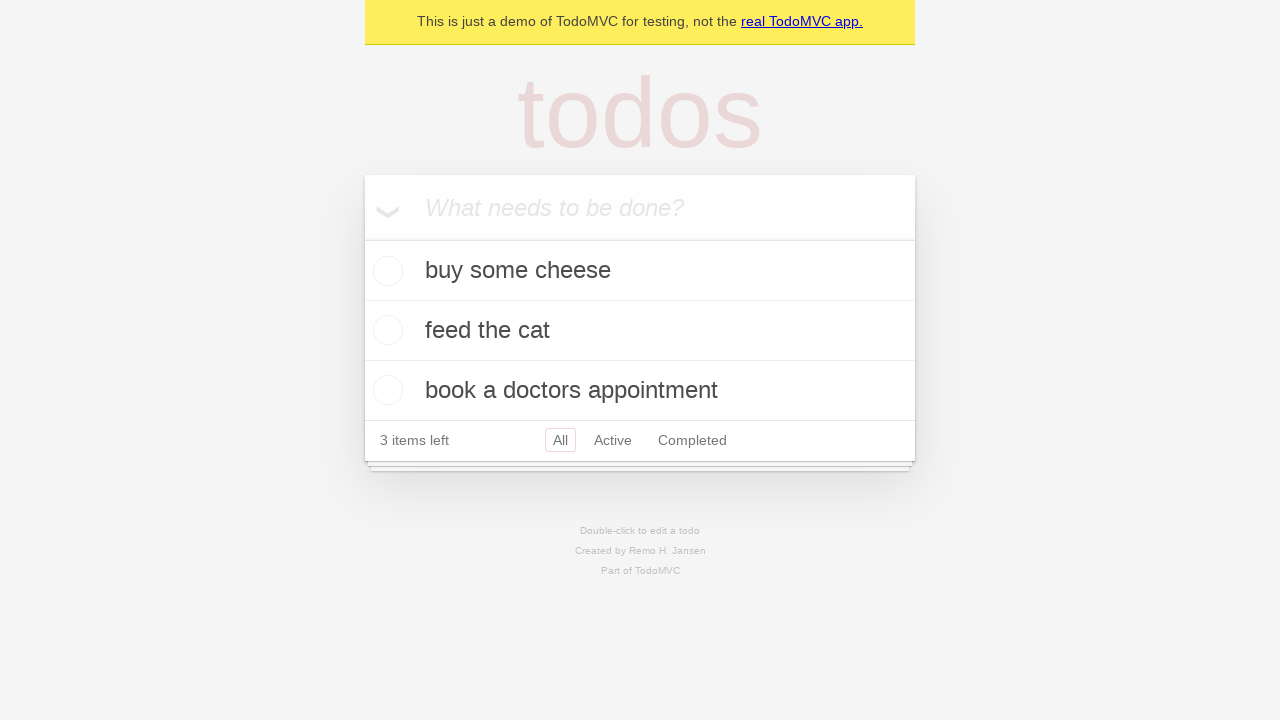

Double-clicked second todo item to enter edit mode at (640, 331) on internal:testid=[data-testid="todo-item"s] >> nth=1
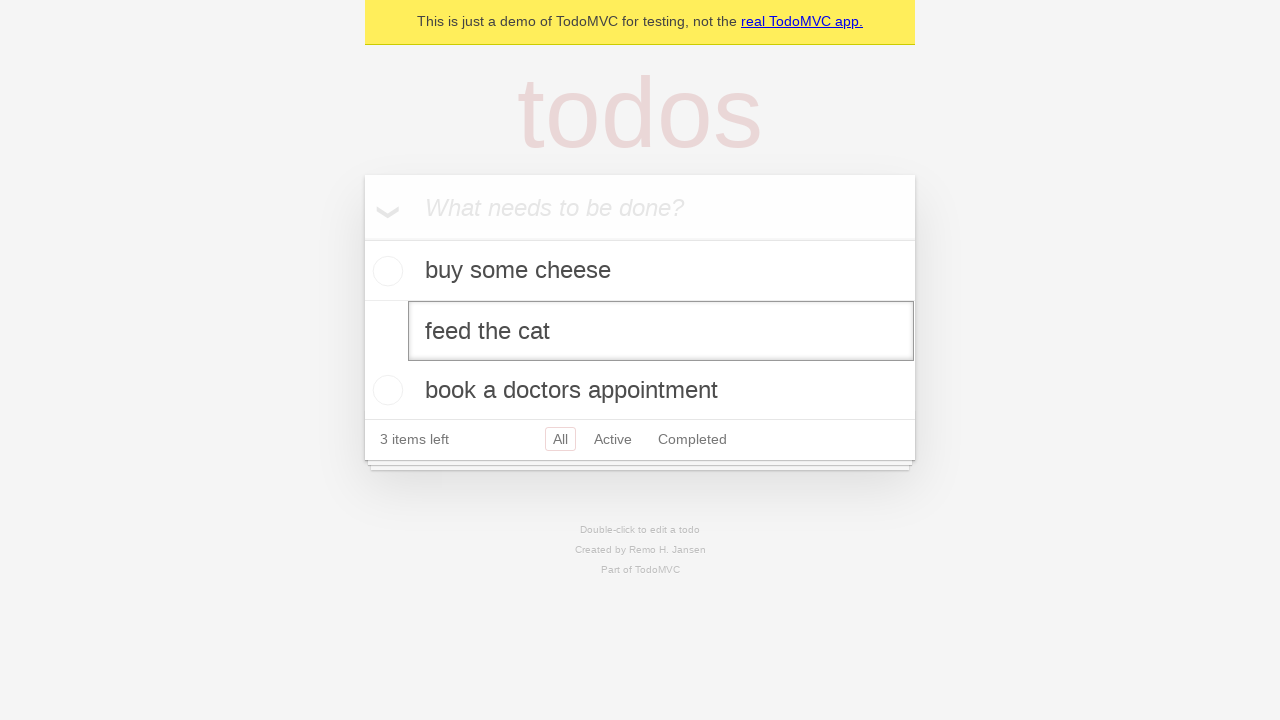

Filled edit input with text containing leading and trailing whitespace on internal:testid=[data-testid="todo-item"s] >> nth=1 >> internal:role=textbox[nam
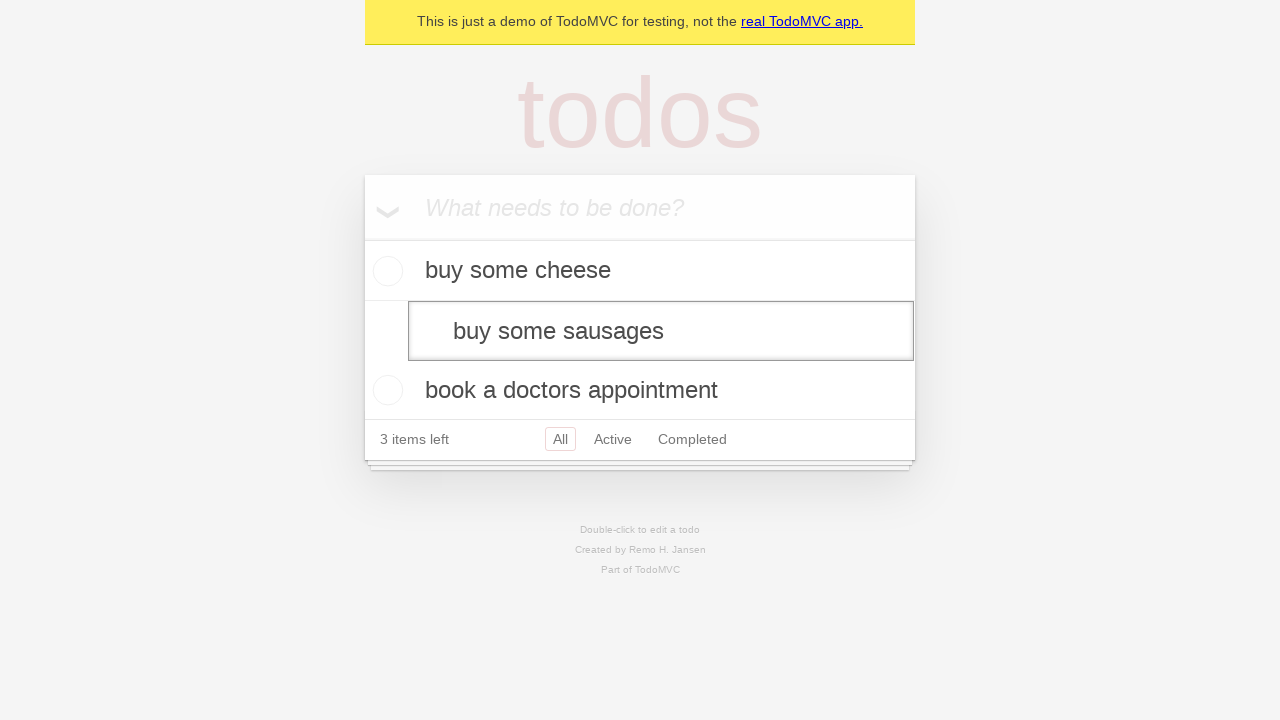

Pressed Enter to confirm edit - whitespace should be trimmed on internal:testid=[data-testid="todo-item"s] >> nth=1 >> internal:role=textbox[nam
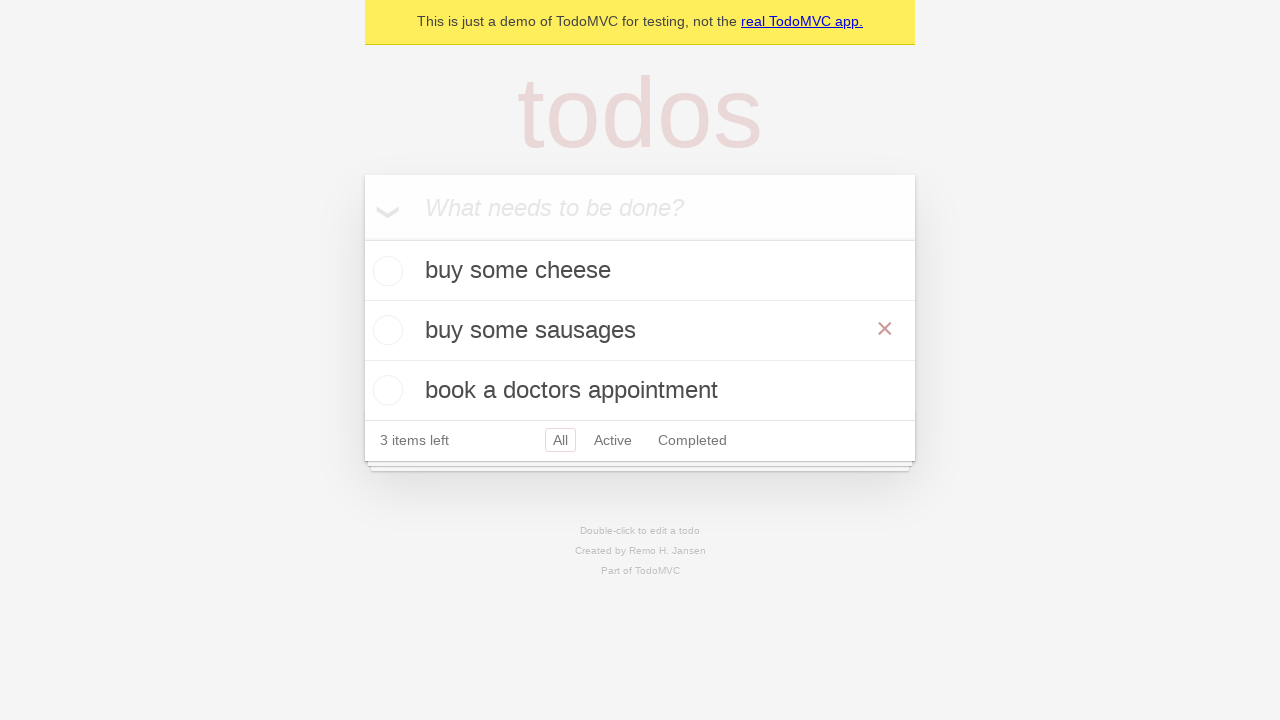

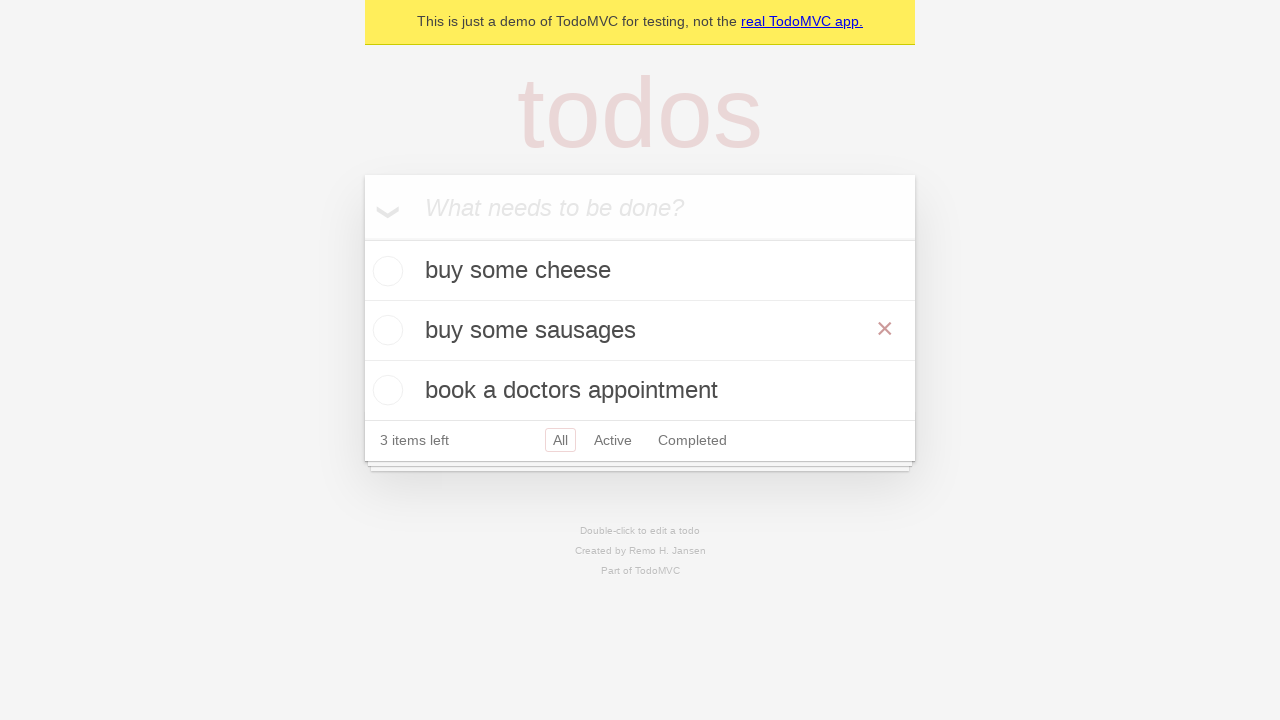